Tests window handling functionality by opening a new window, switching to it, and then returning to the parent window

Starting URL: https://www.hyrtutorials.com/p/window-handles-practice.html

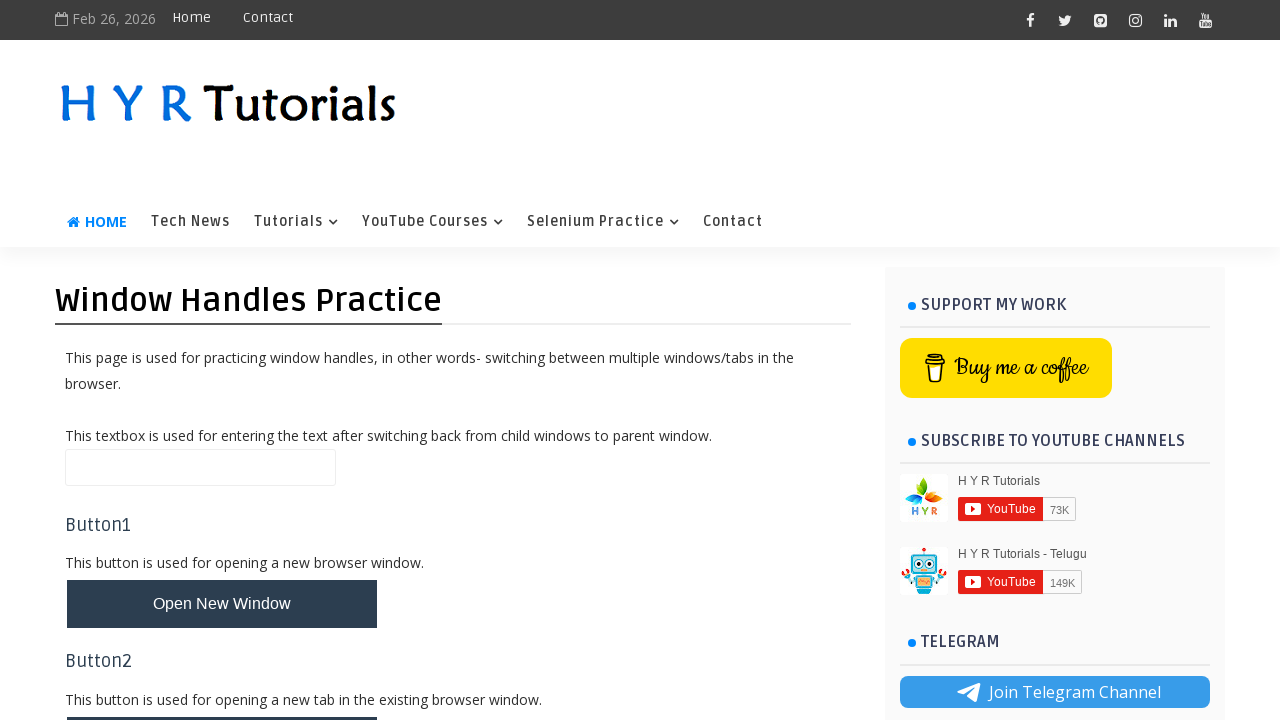

Clicked button to open new window at (222, 604) on button#newWindowBtn
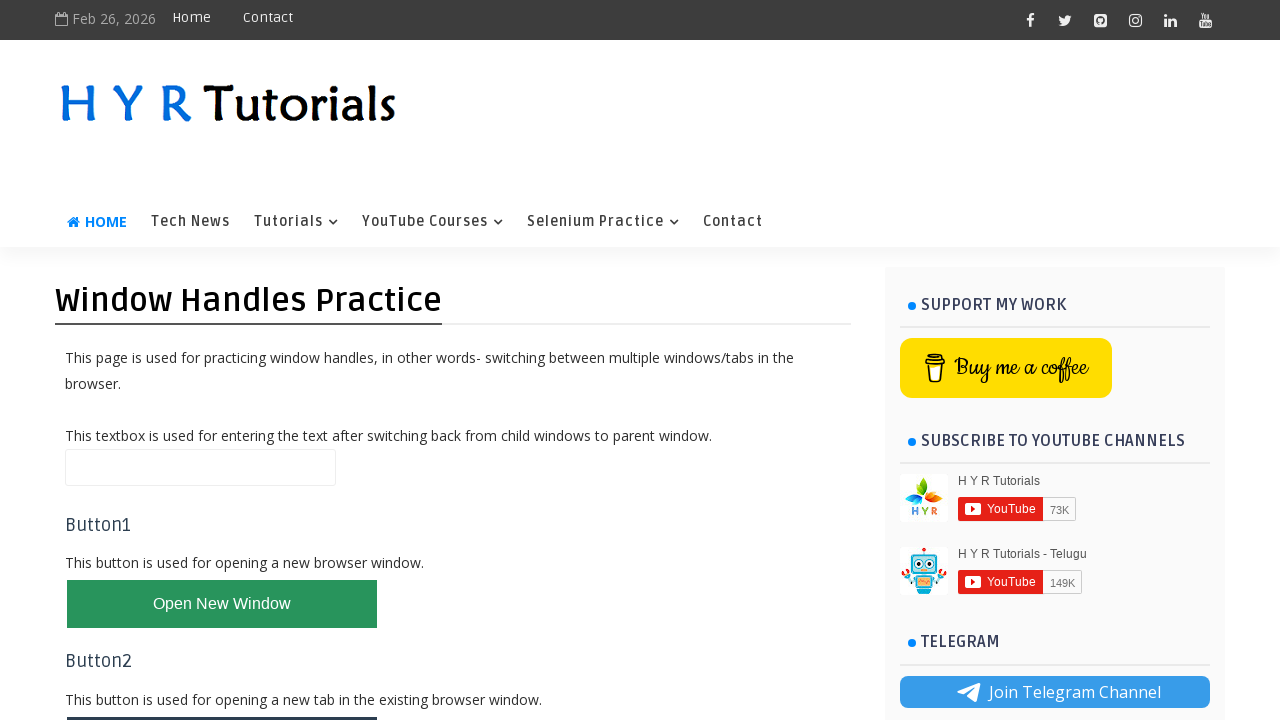

Waited for new window/tab to open at (222, 604) on button#newWindowBtn
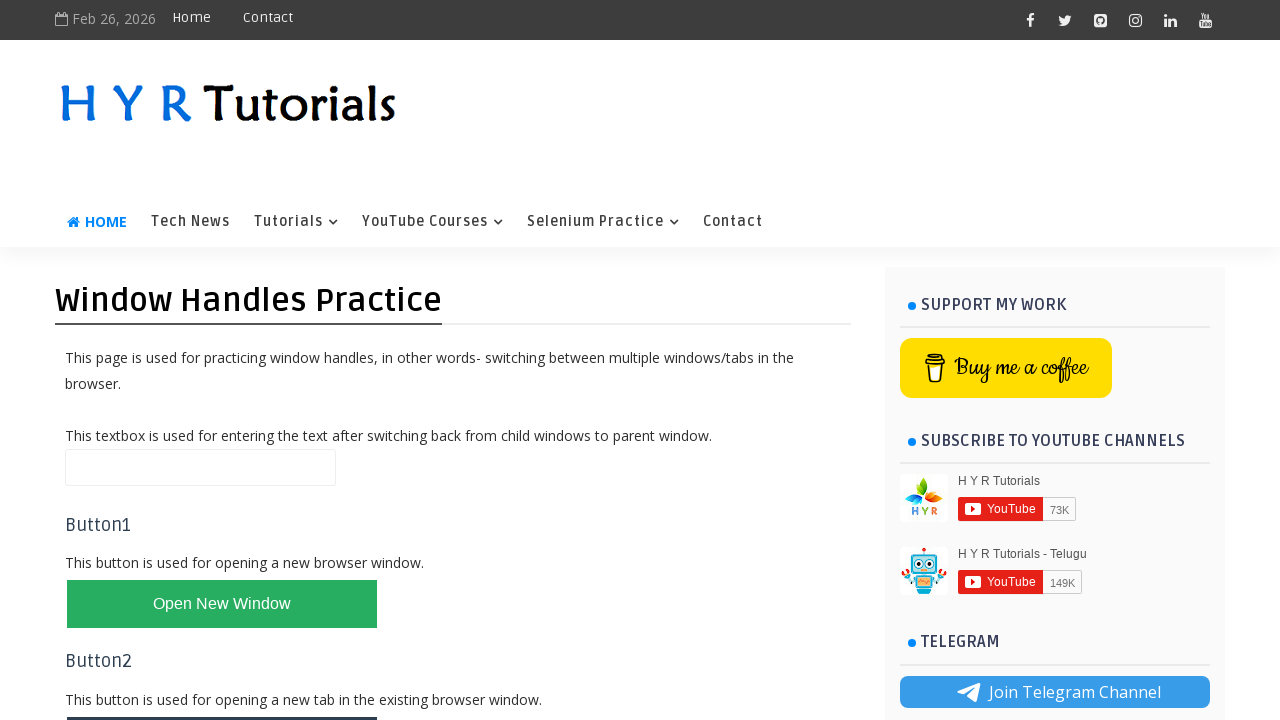

Captured new page object from opened window
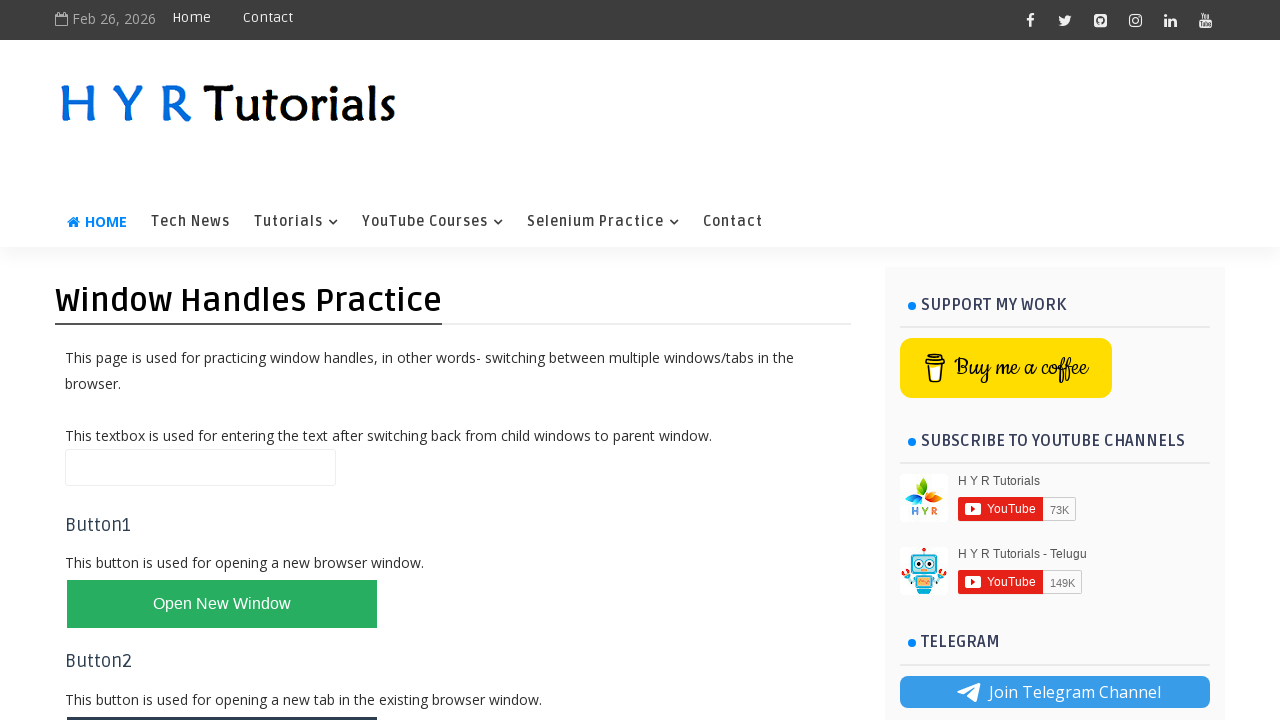

New page finished loading
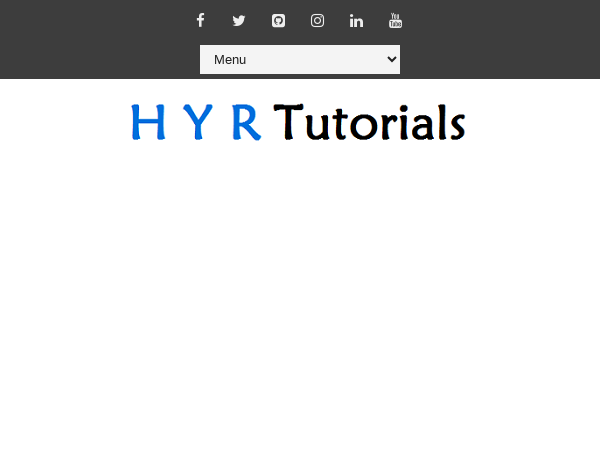

Retrieved new window title: Basic Controls - H Y R Tutorials
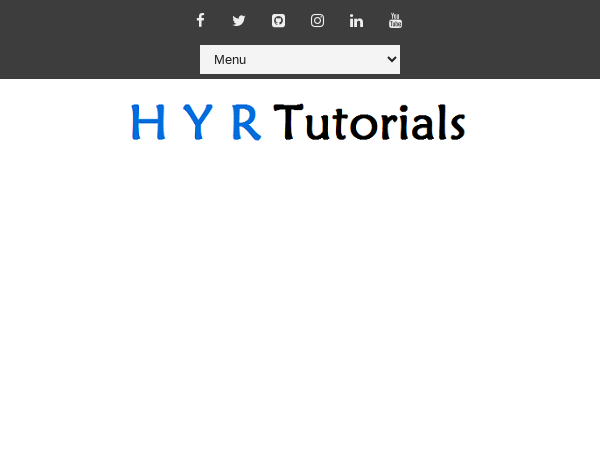

Closed the new window
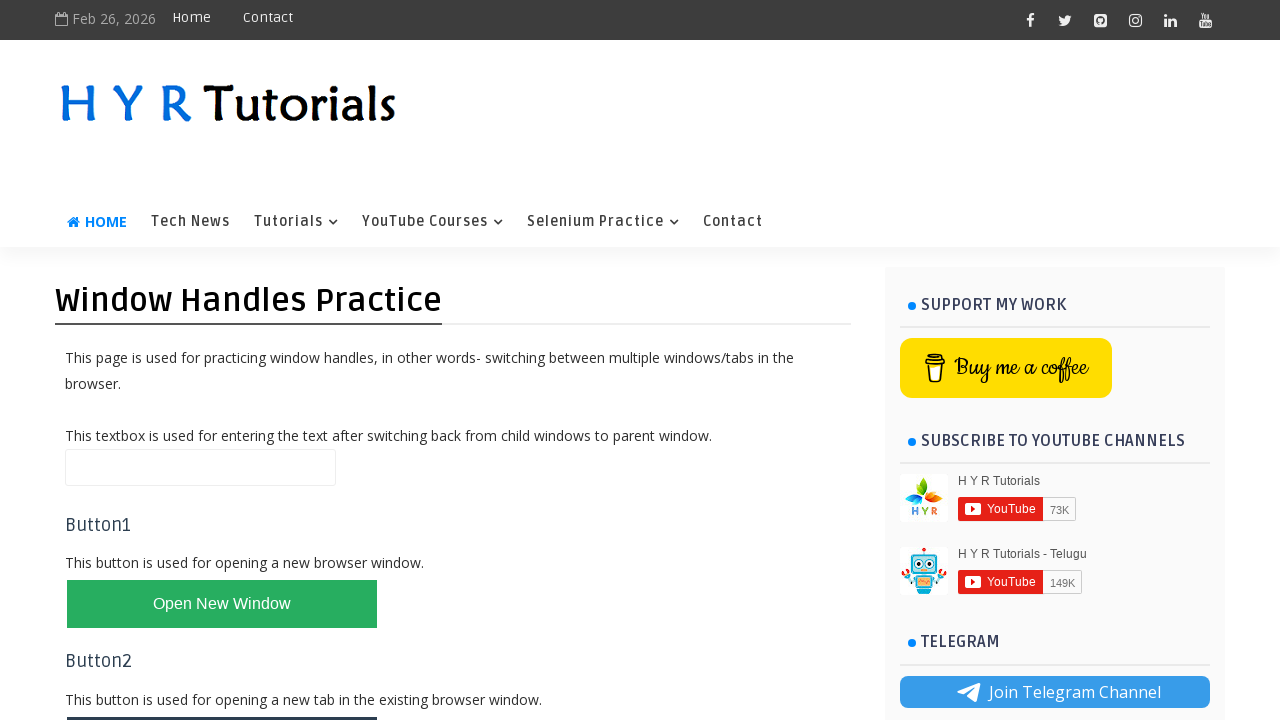

Returned to parent window with title: Window Handles Practice - H Y R Tutorials
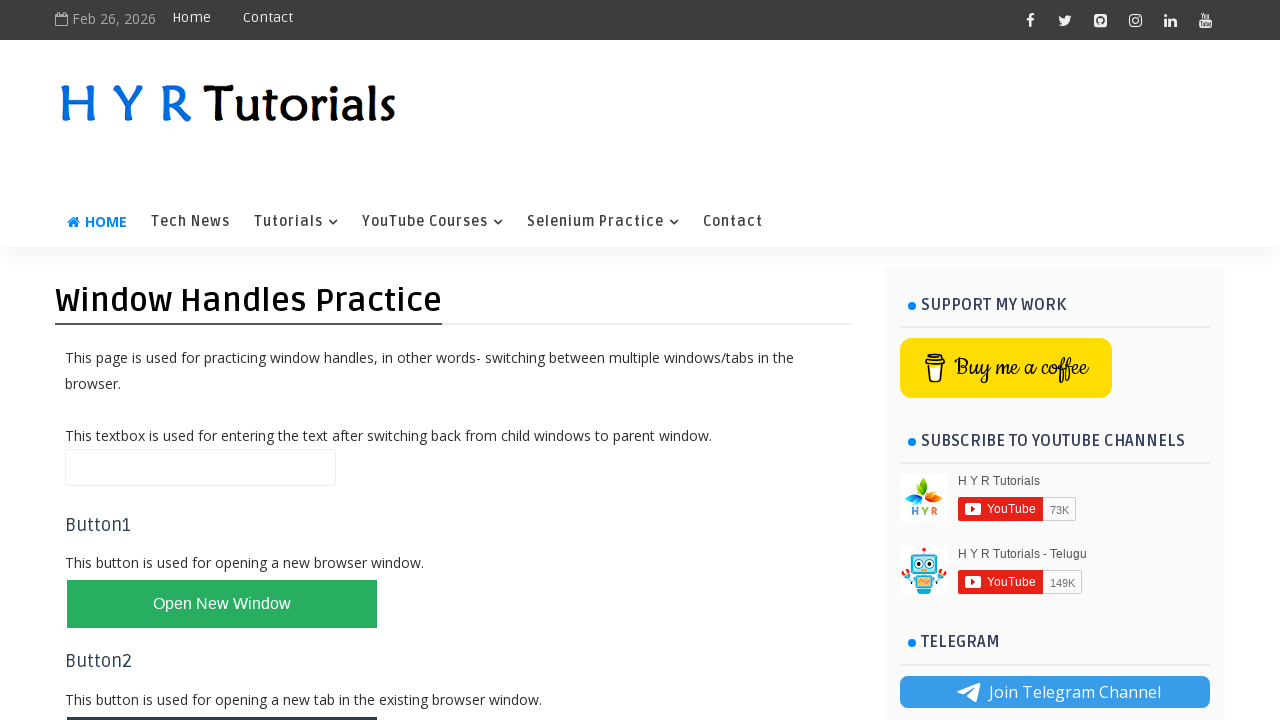

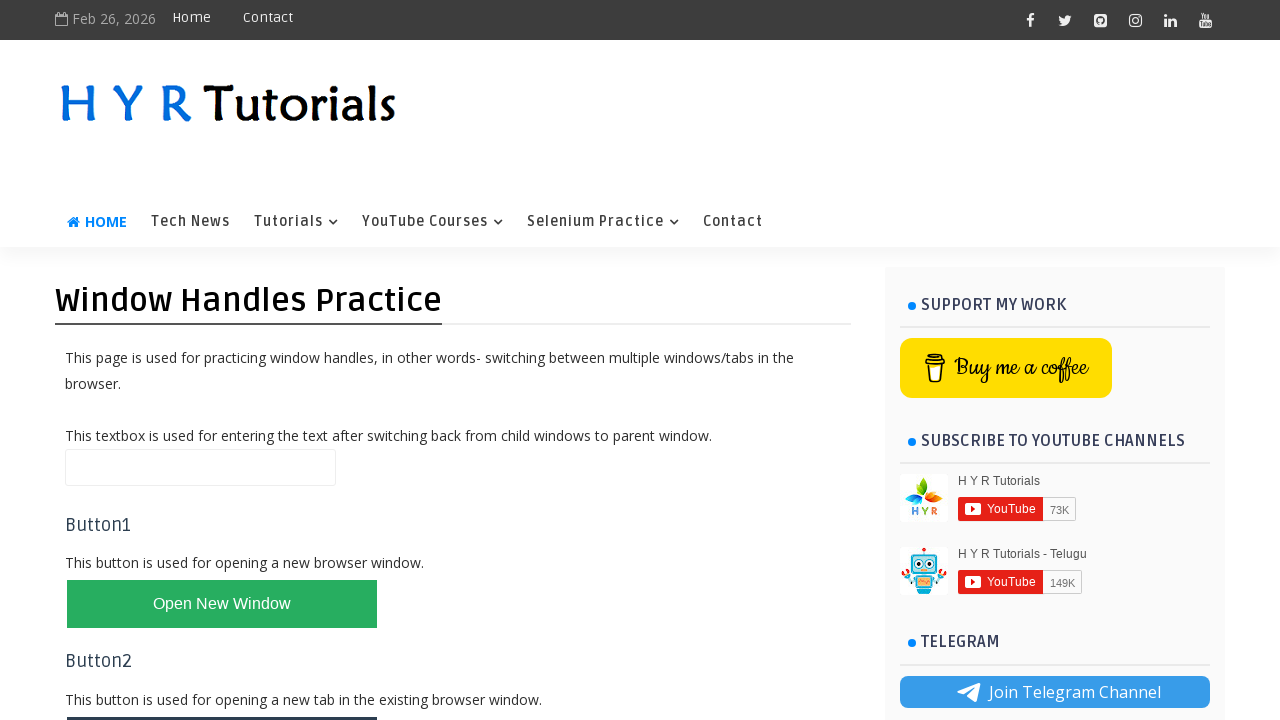